Tests number input field functionality by entering a value, then using arrow up and arrow down keys to increment and decrement the value, verifying the changes are applied correctly.

Starting URL: http://the-internet.herokuapp.com/inputs

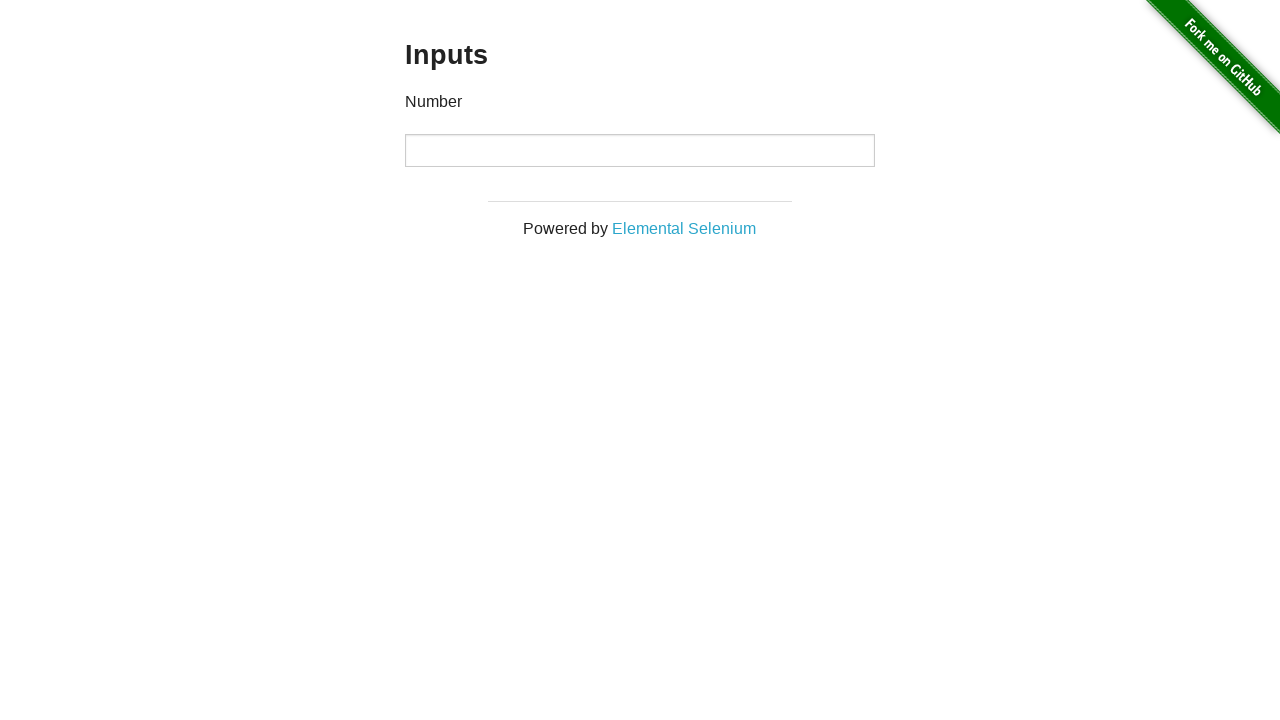

Cleared the input field on input
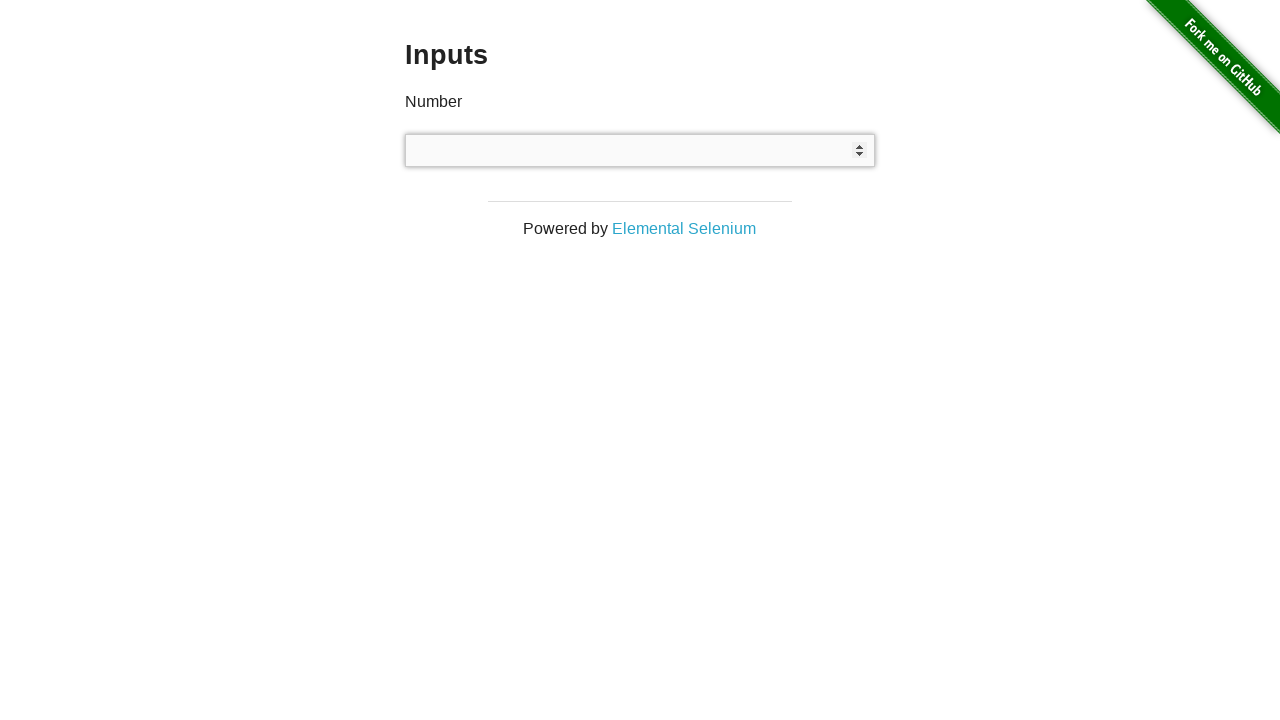

Filled input field with value 3 on input
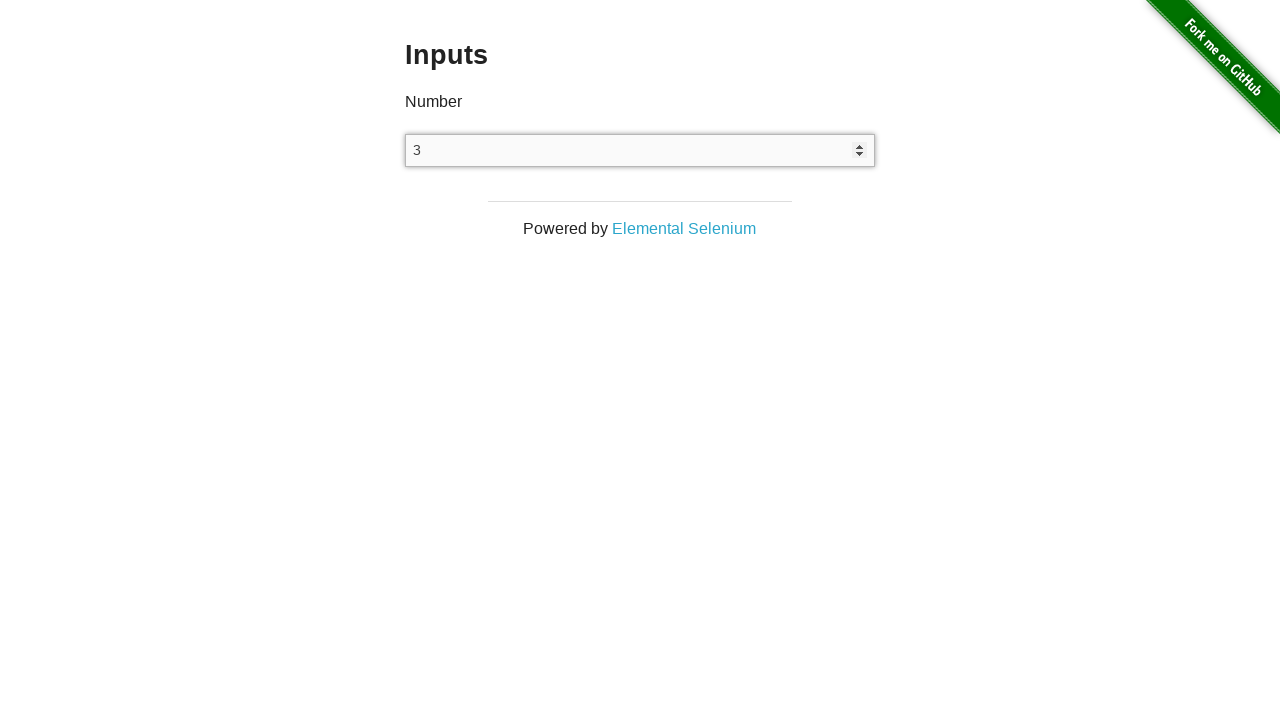

Pressed ArrowUp key to increment value on input
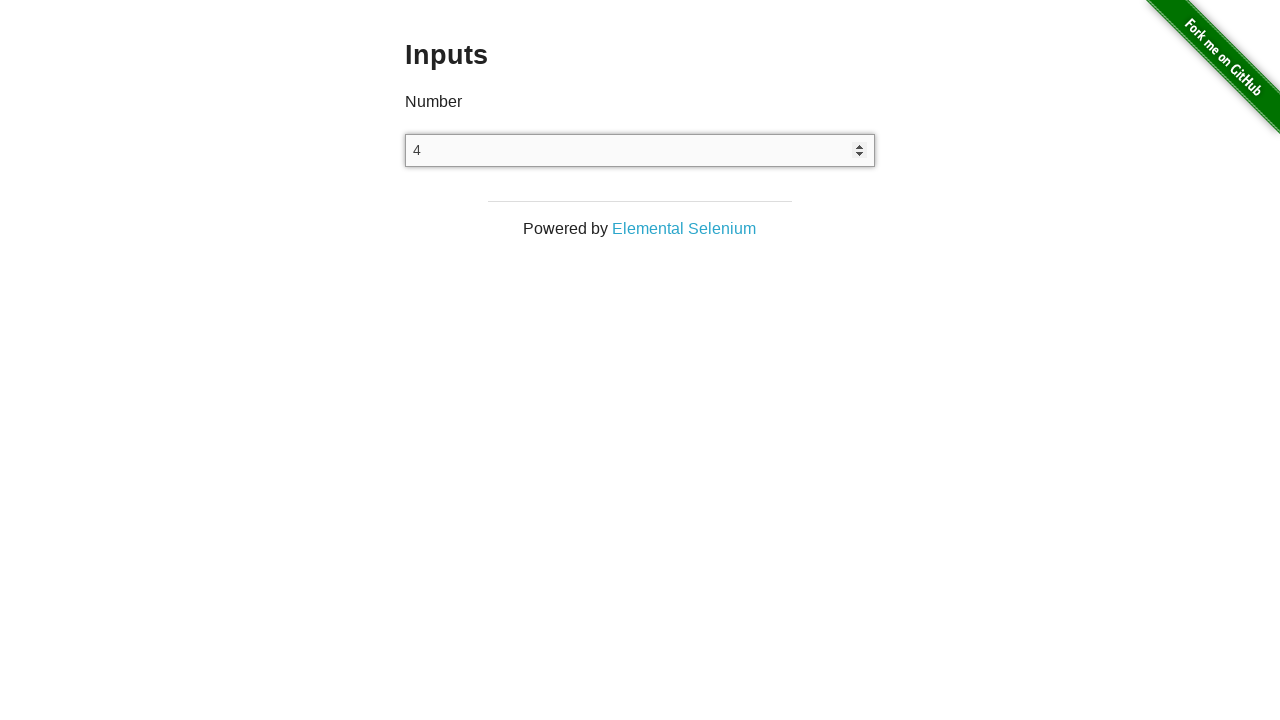

Verified input value increased to 4
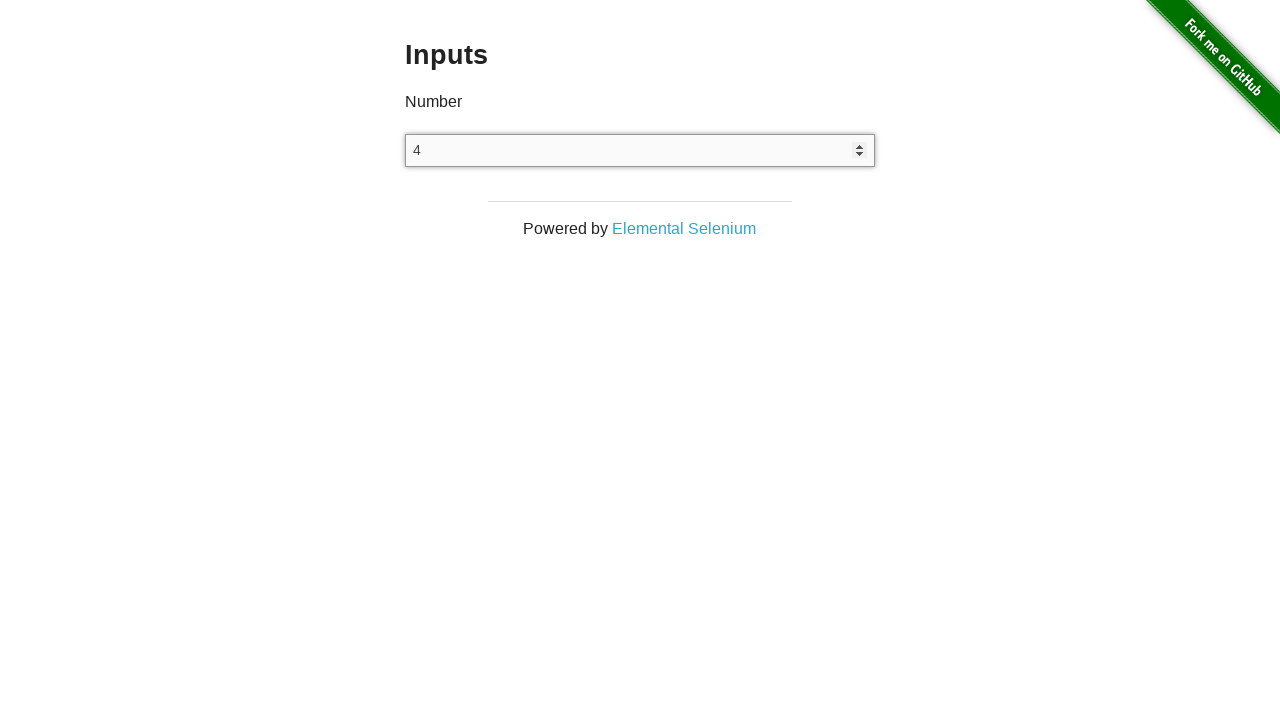

Cleared the input field on input
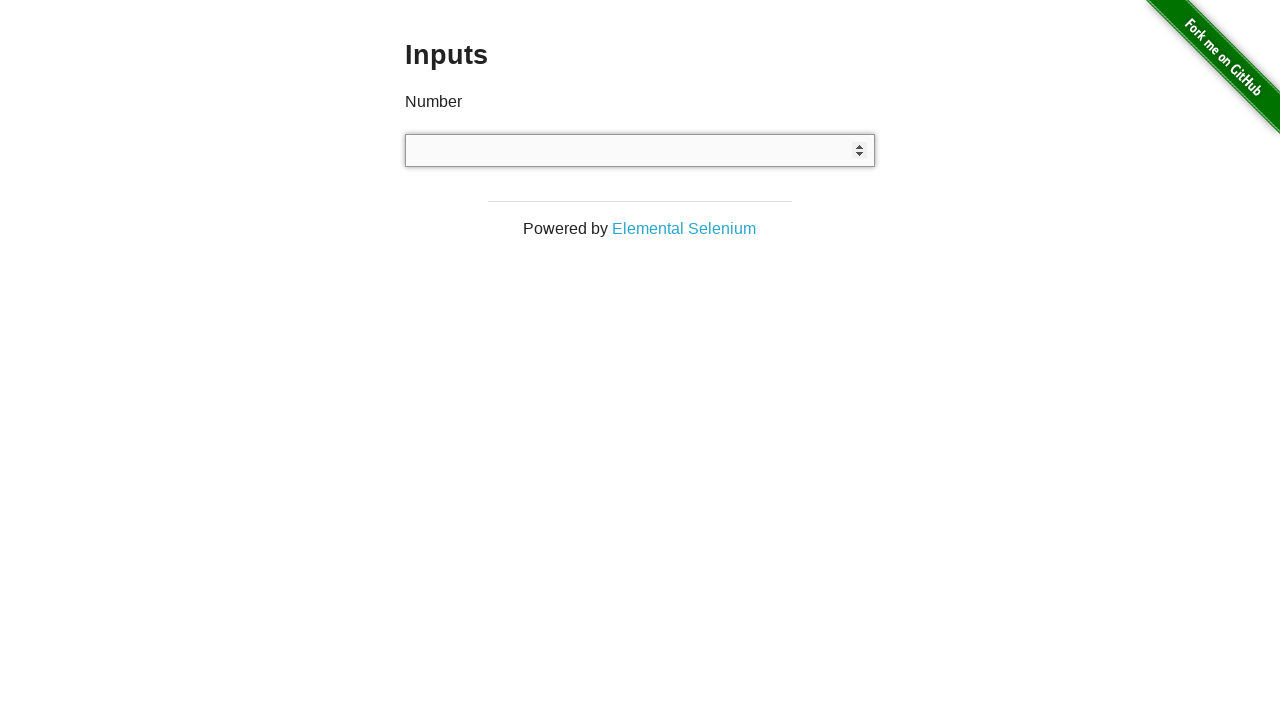

Filled input field with value 3 on input
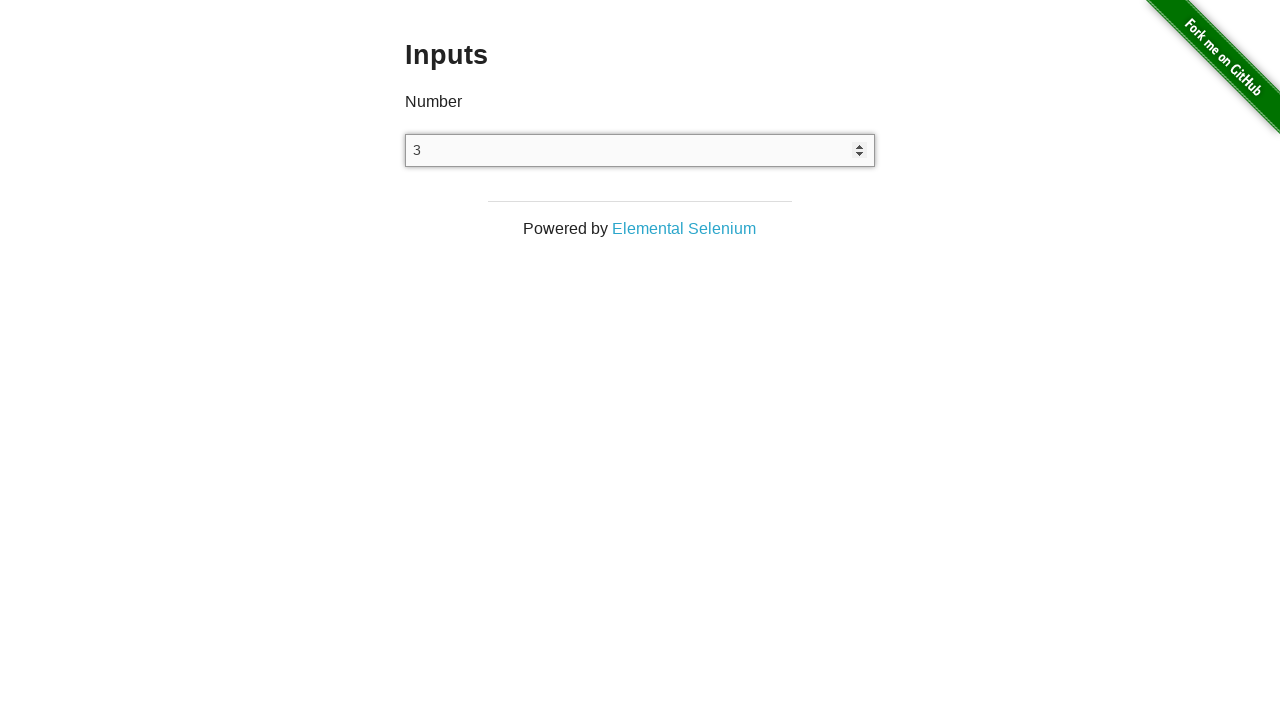

Pressed ArrowDown key to decrement value on input
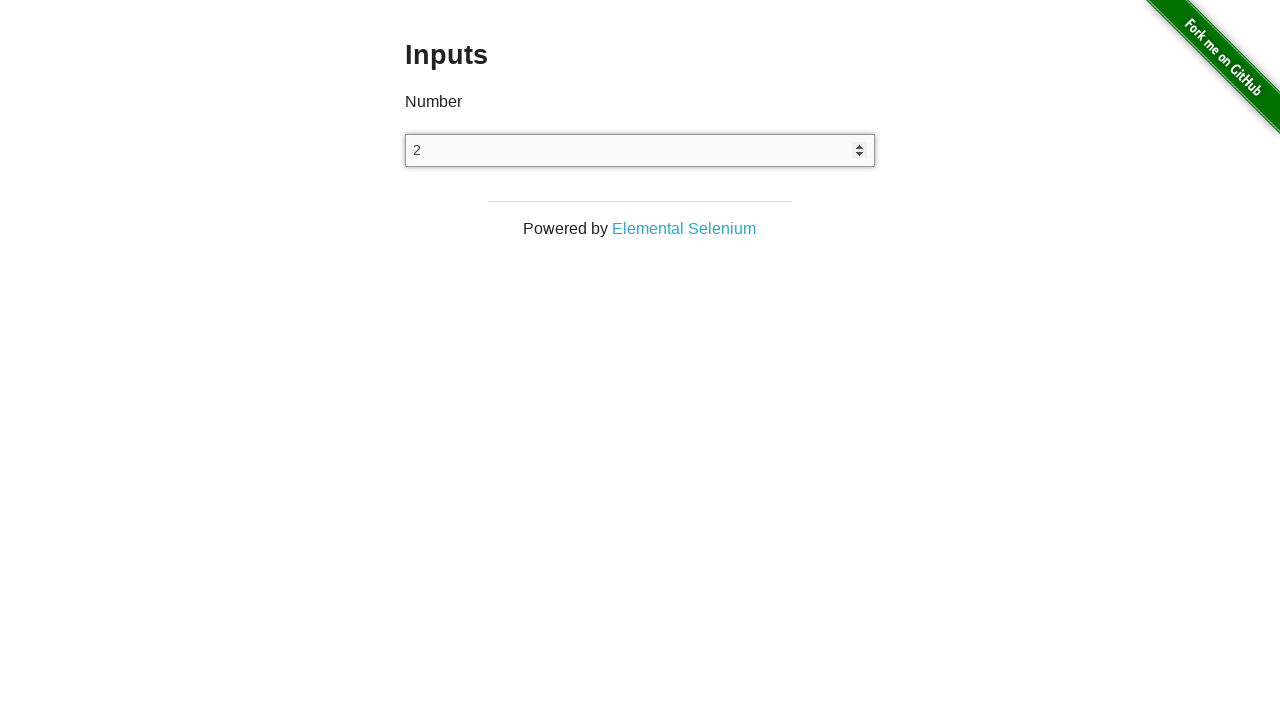

Verified input value decreased to 2
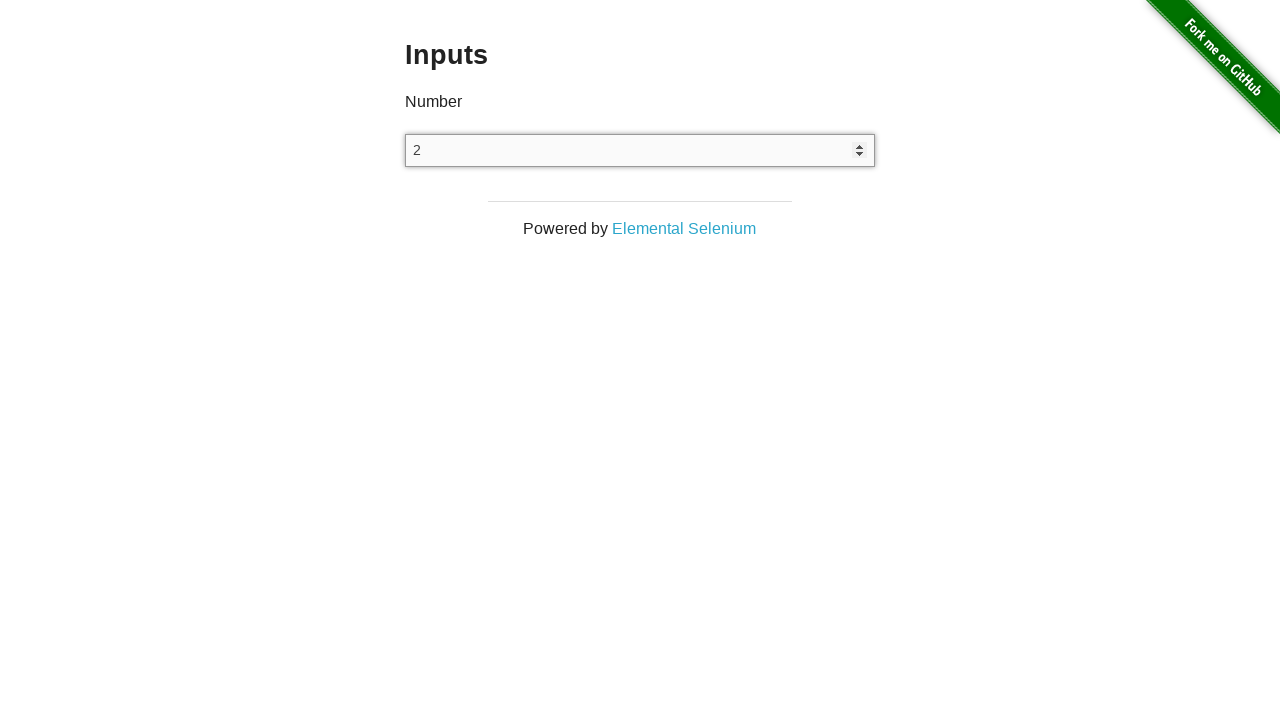

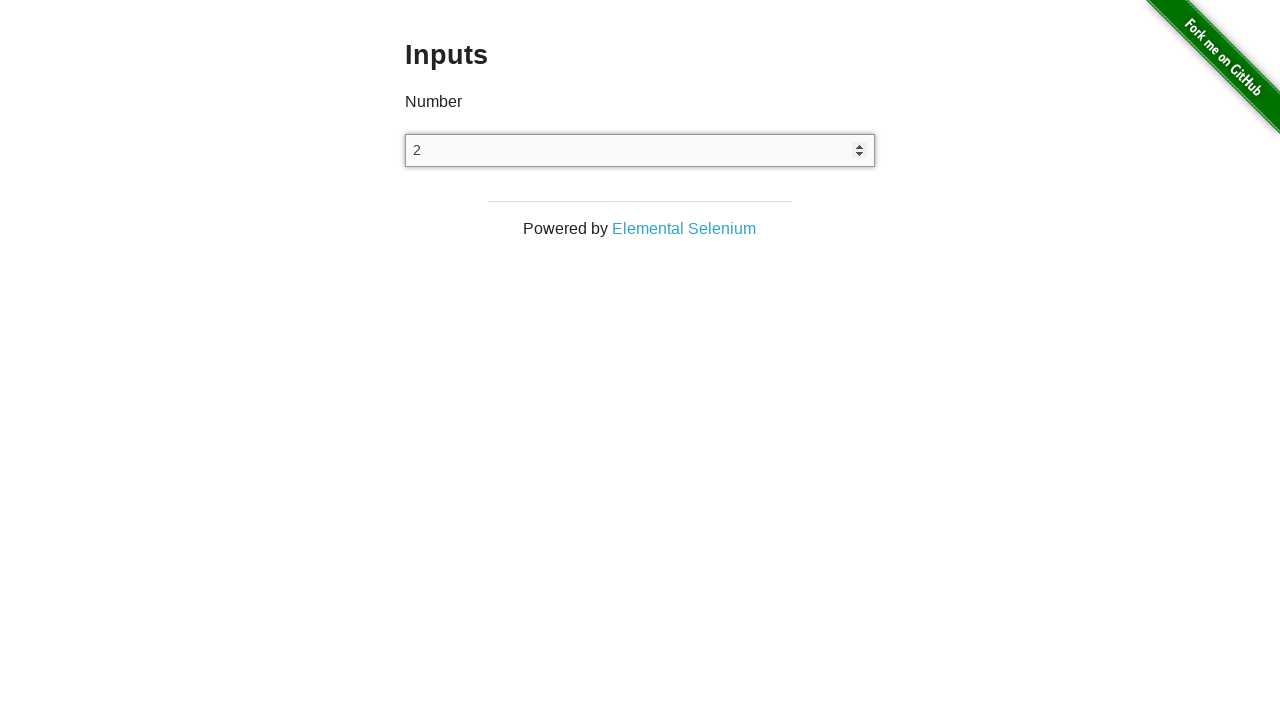